Tests adding todo items to the list by filling the input field and pressing Enter, then verifying the items appear in the list.

Starting URL: https://demo.playwright.dev/todomvc

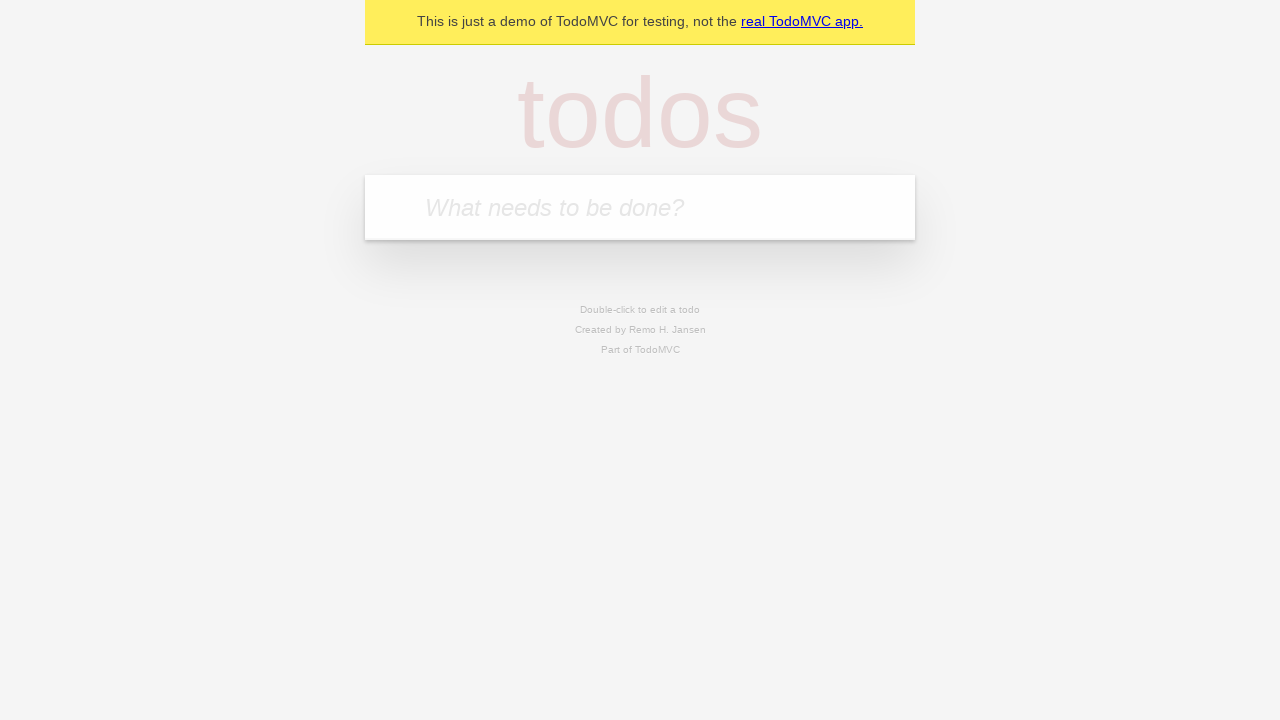

Filled todo input with 'buy some cheese' on internal:attr=[placeholder="What needs to be done?"i]
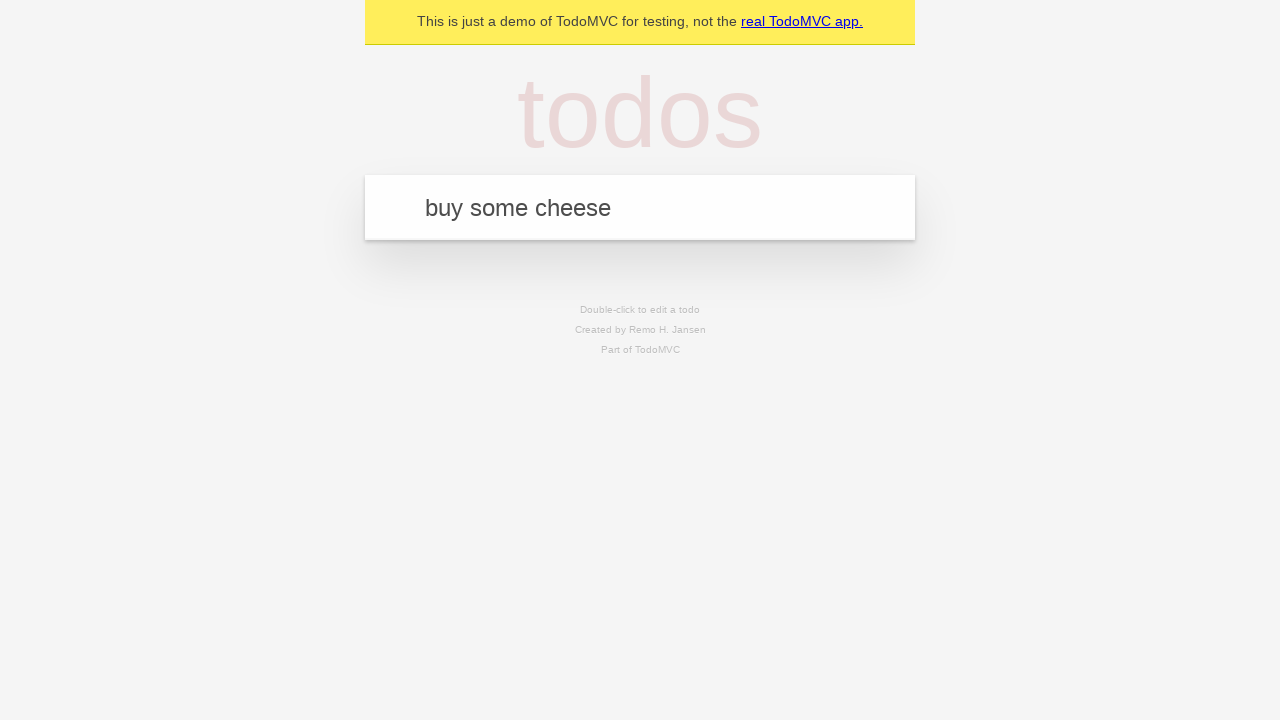

Pressed Enter to submit first todo item on internal:attr=[placeholder="What needs to be done?"i]
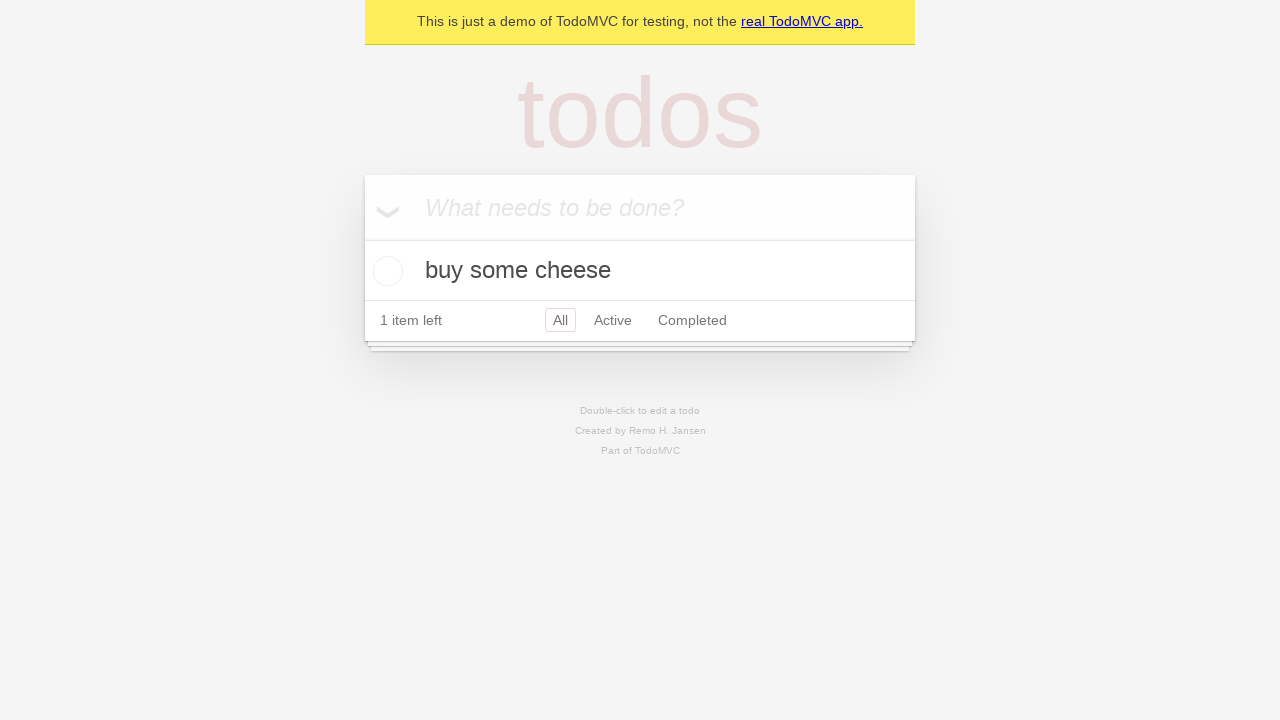

Verified first todo item appeared in list
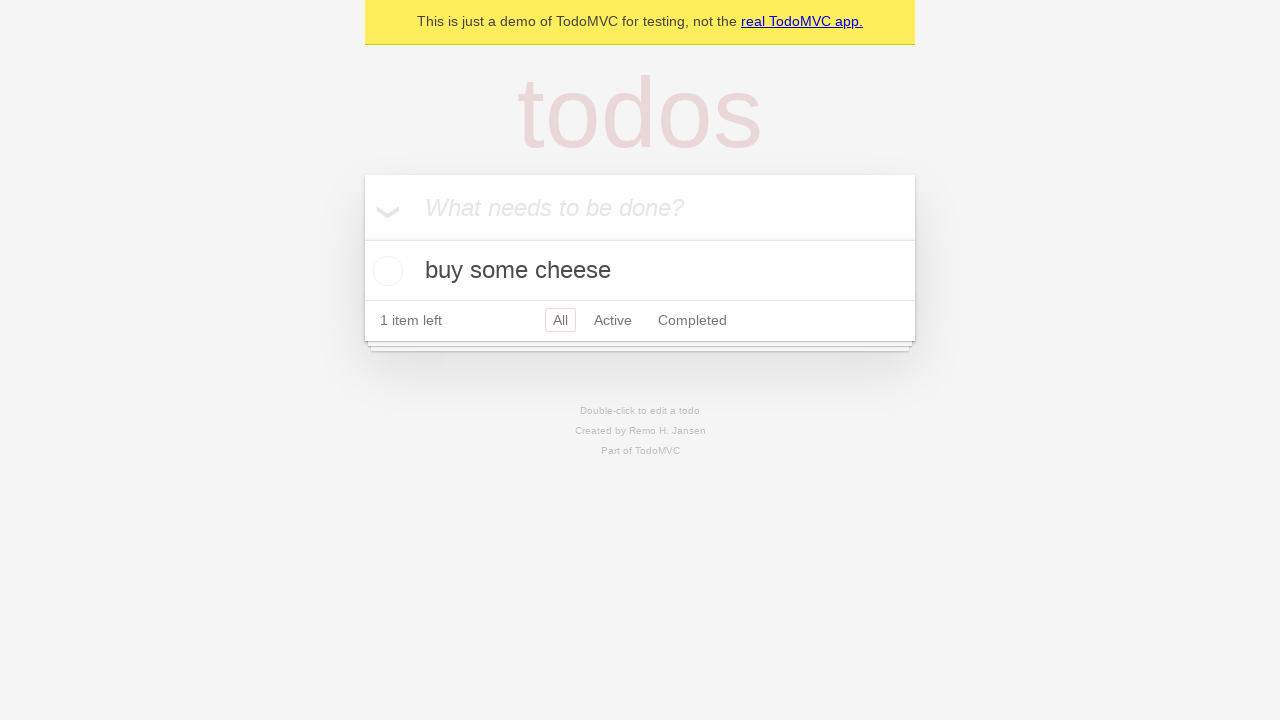

Filled todo input with 'feed the cat' on internal:attr=[placeholder="What needs to be done?"i]
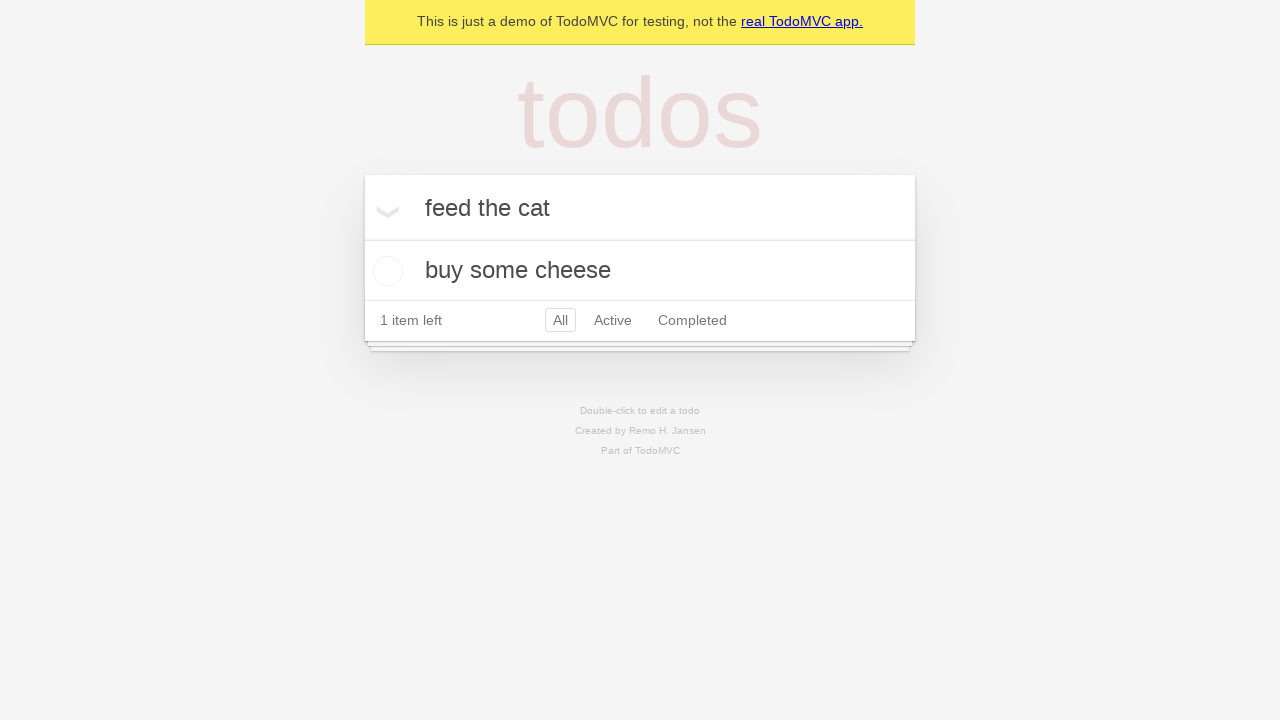

Pressed Enter to submit second todo item on internal:attr=[placeholder="What needs to be done?"i]
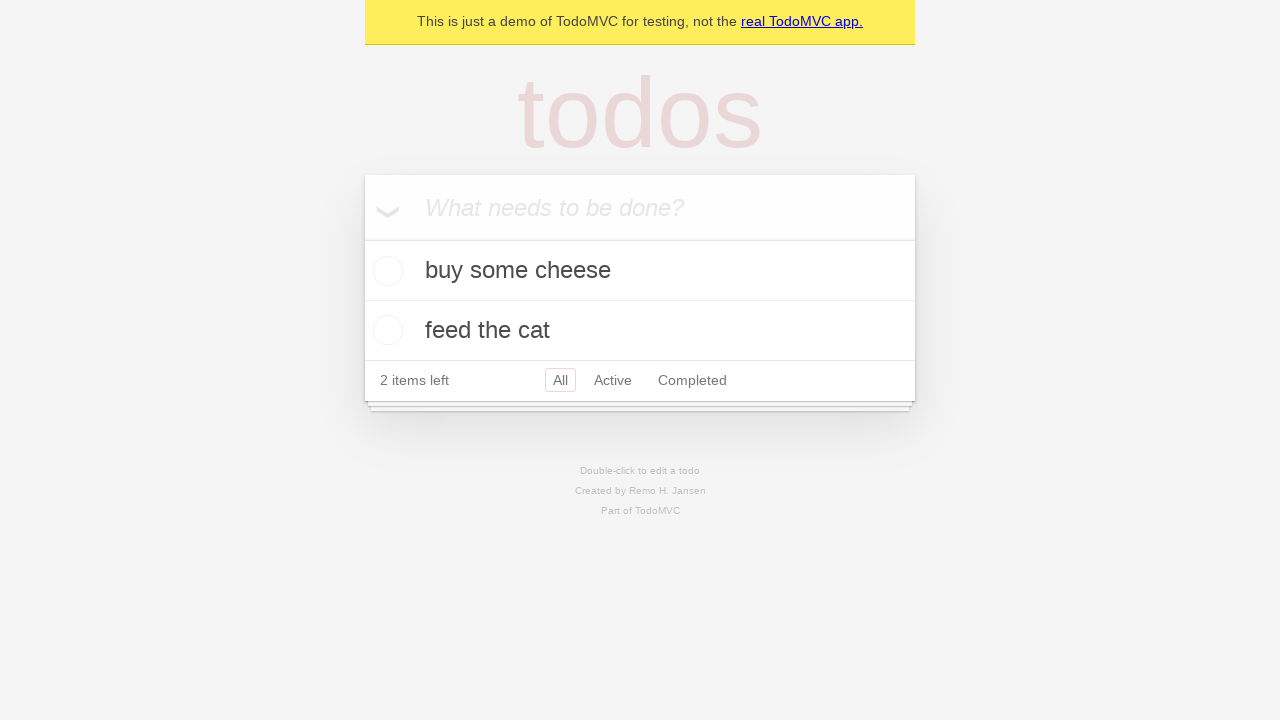

Verified both todo items are present in list
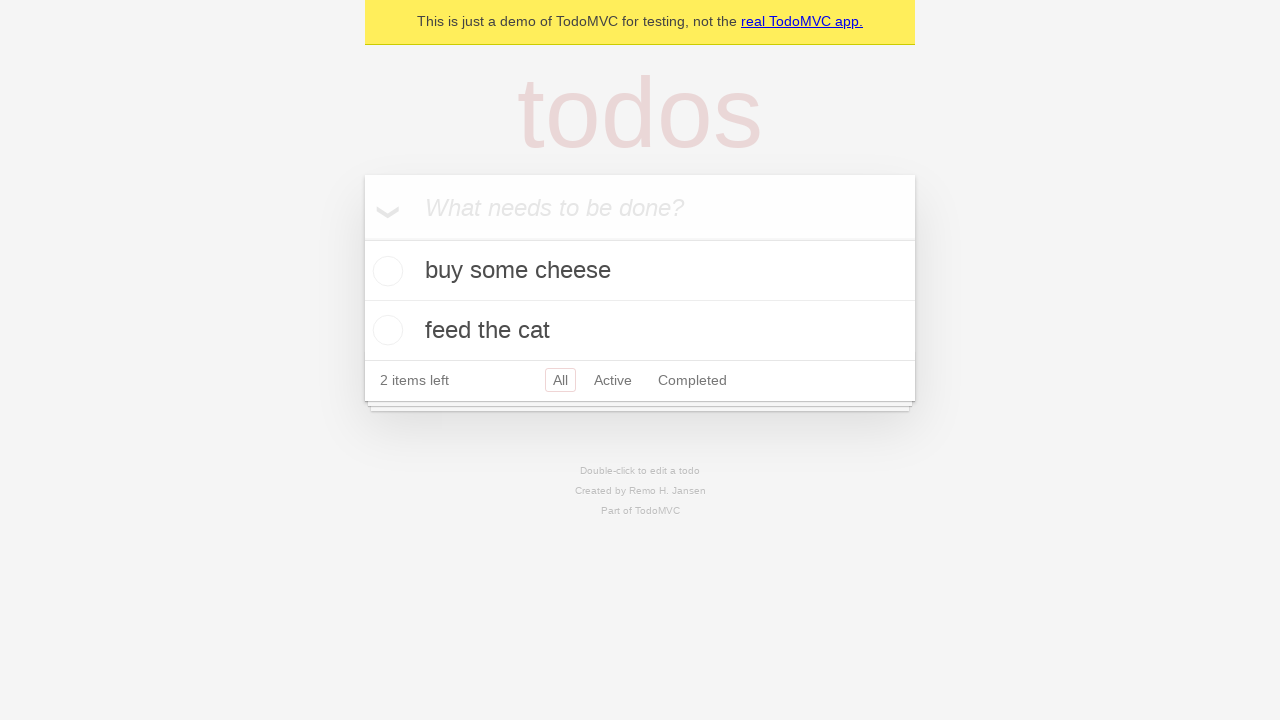

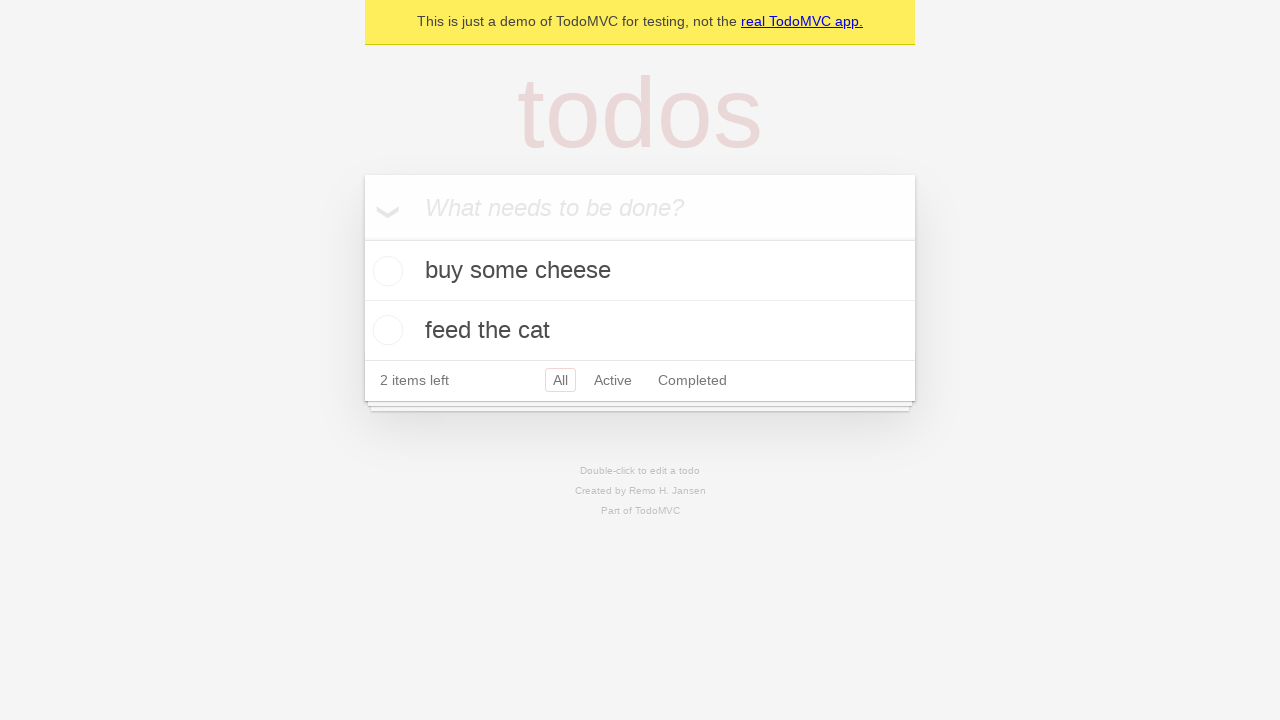